Tests input field functionality by entering a number, clearing the field, and entering a different number to verify input and clear operations work correctly.

Starting URL: http://the-internet.herokuapp.com/inputs

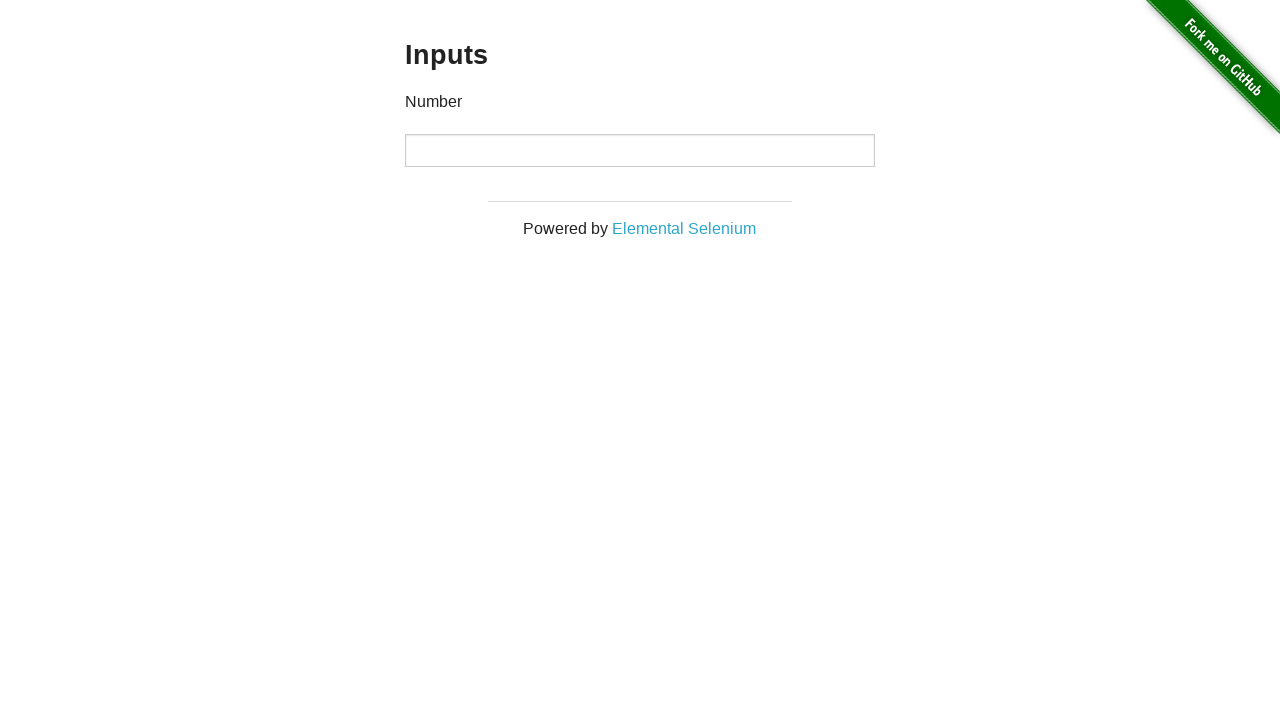

Filled input field with '1000' on input
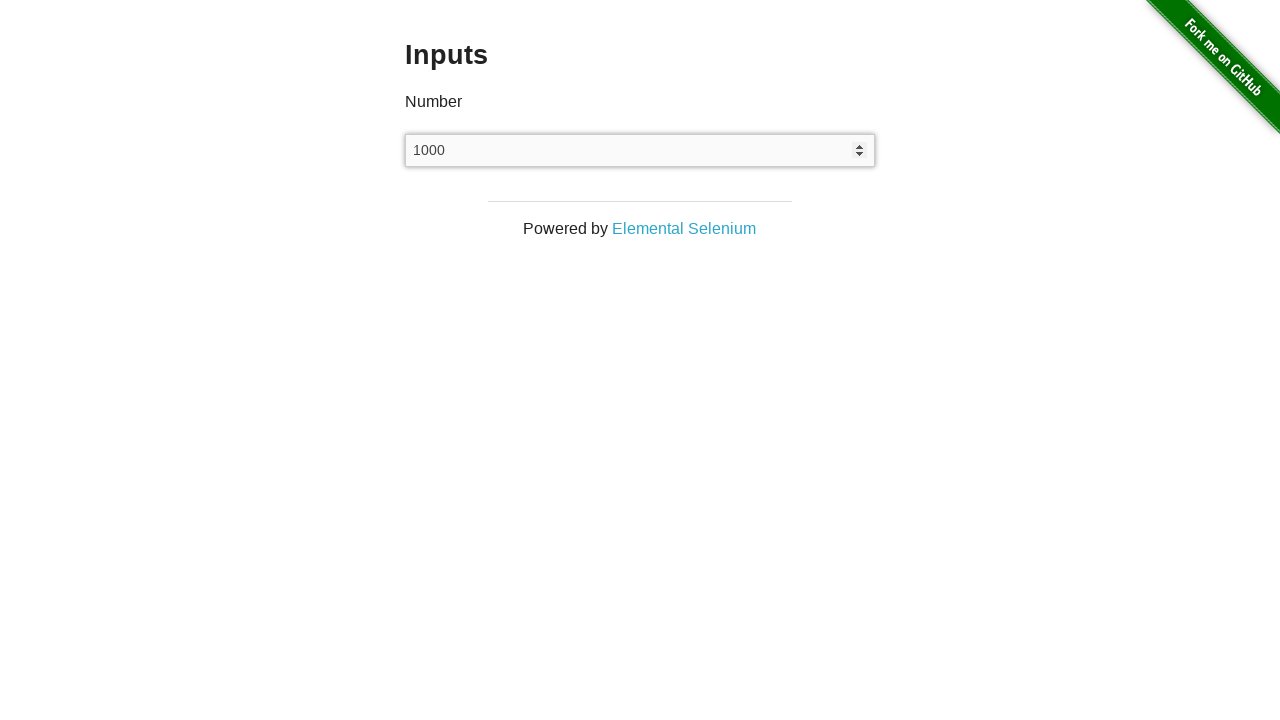

Waited 1 second to observe the entered value
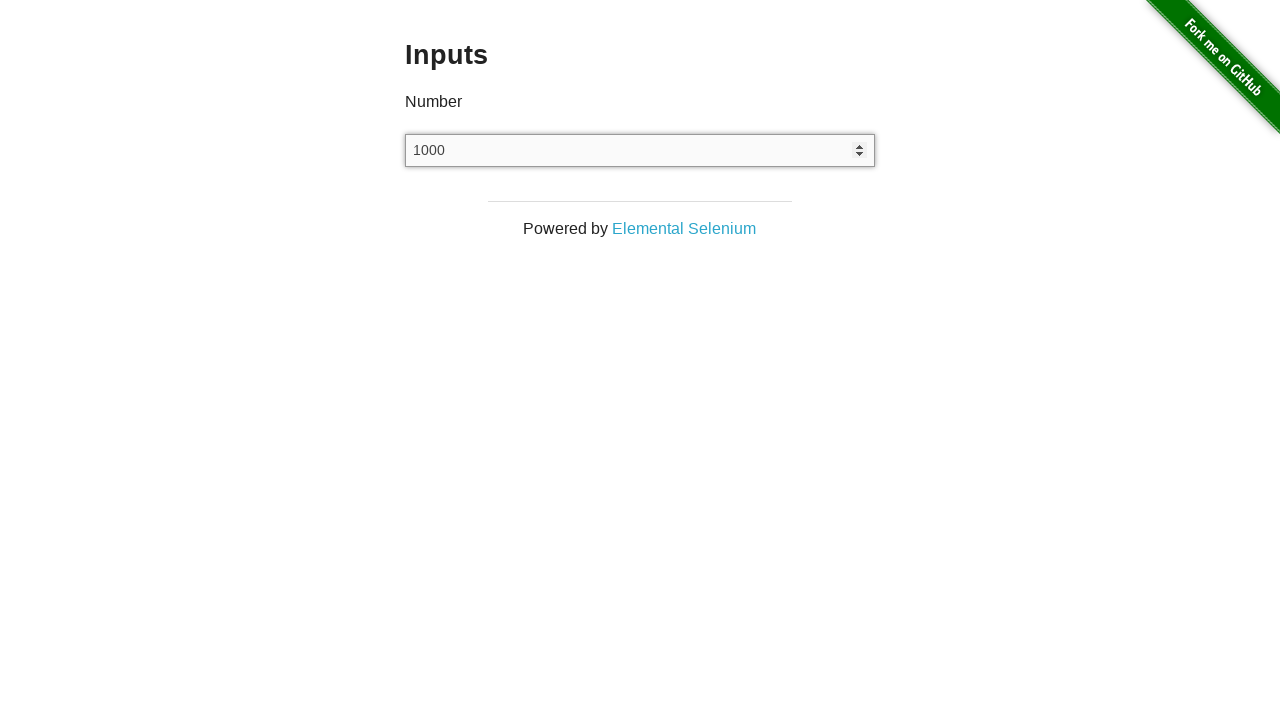

Cleared the input field on input
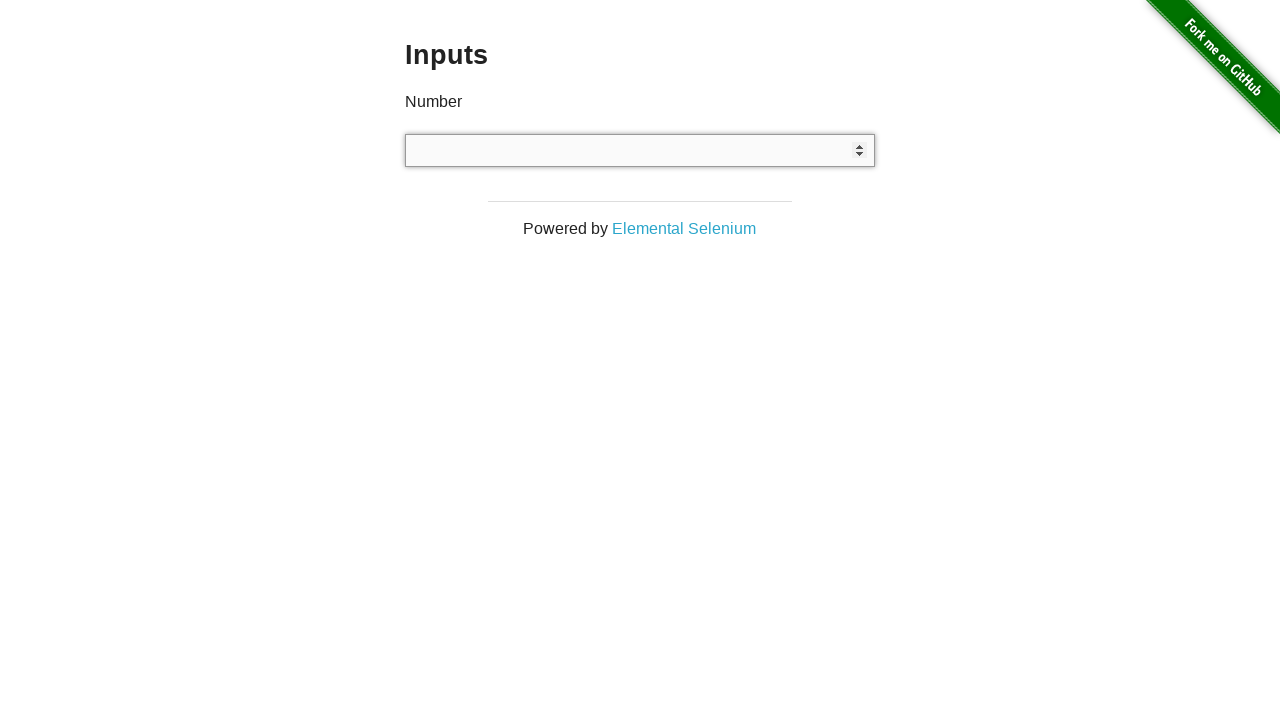

Waited 1 second to observe the cleared input field
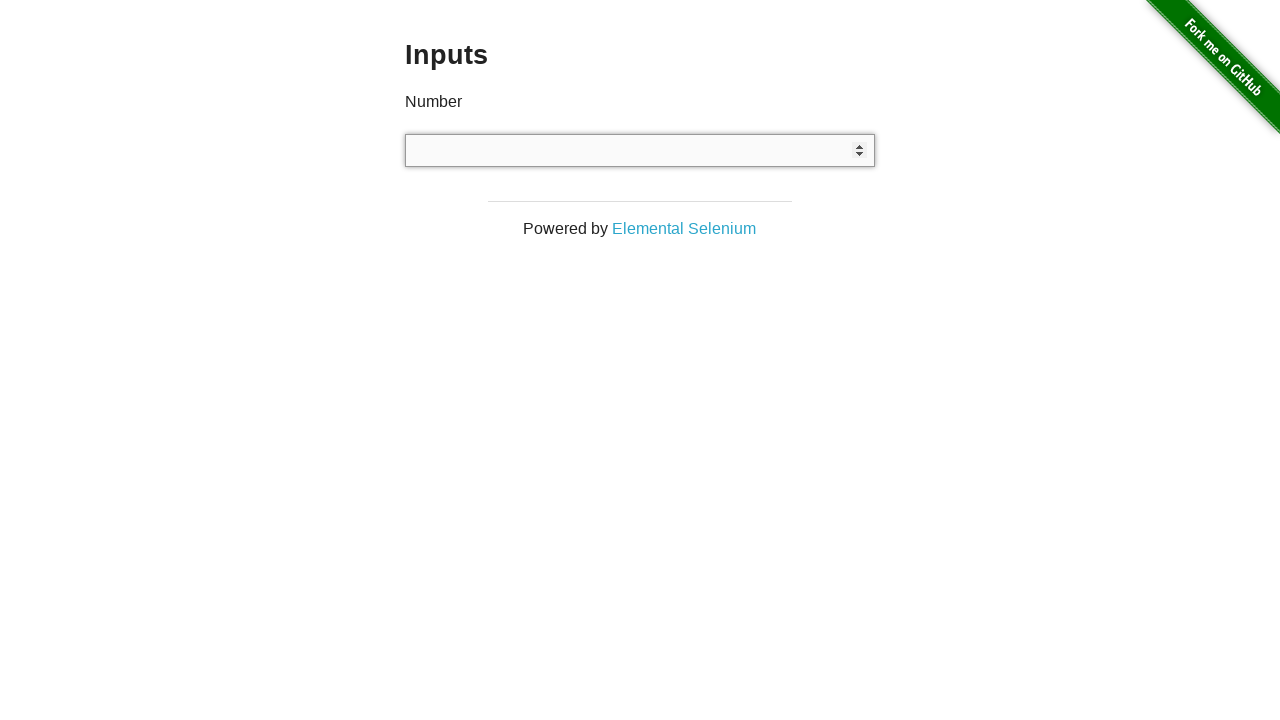

Filled input field with '999' on input
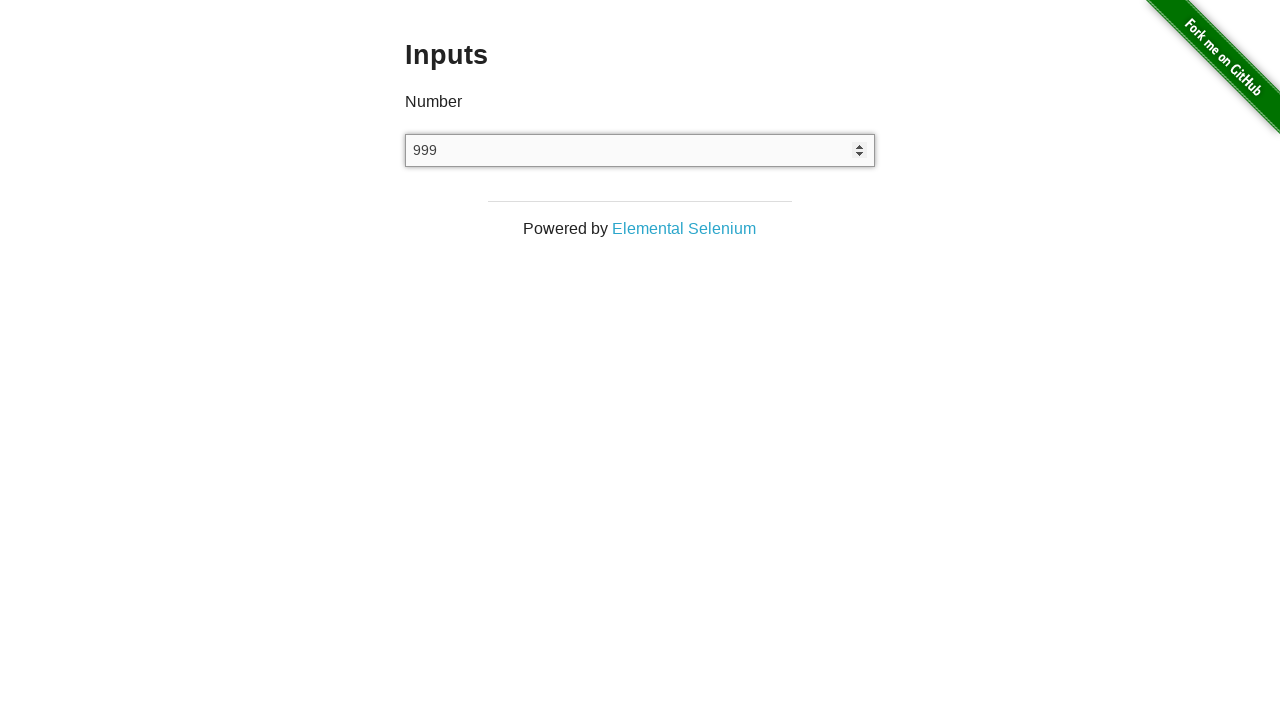

Waited 1 second to observe the final entered value
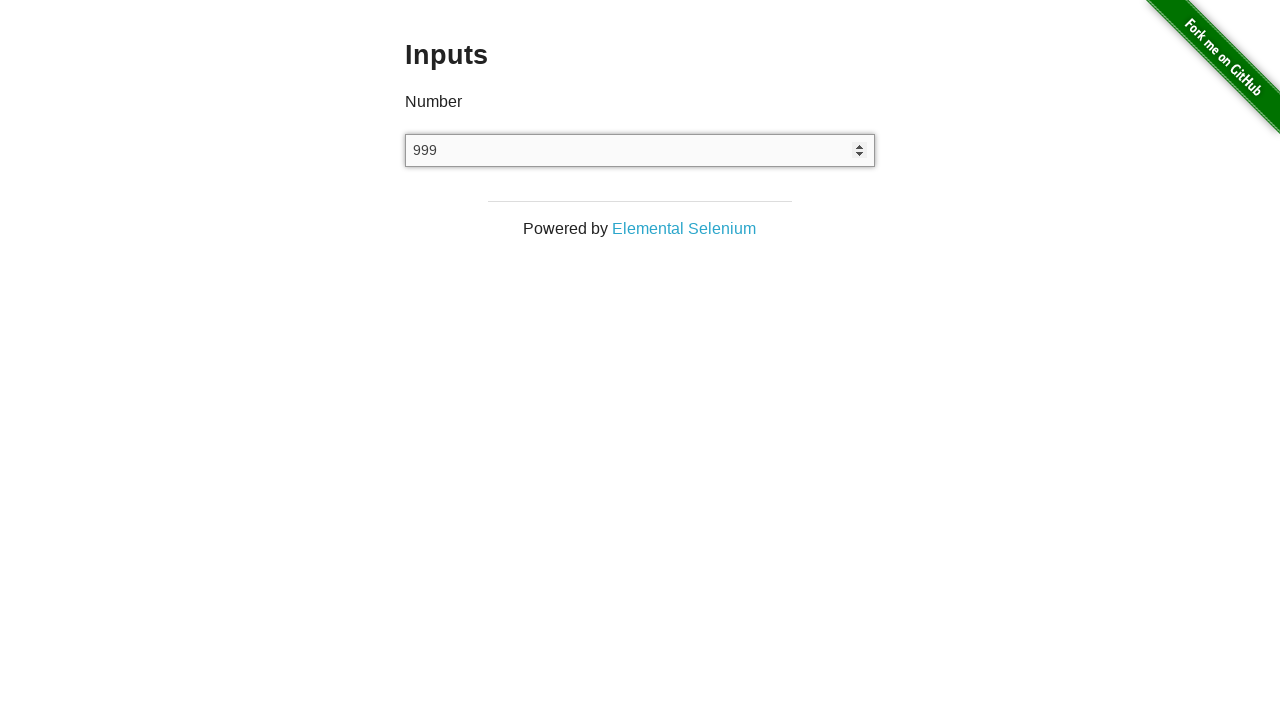

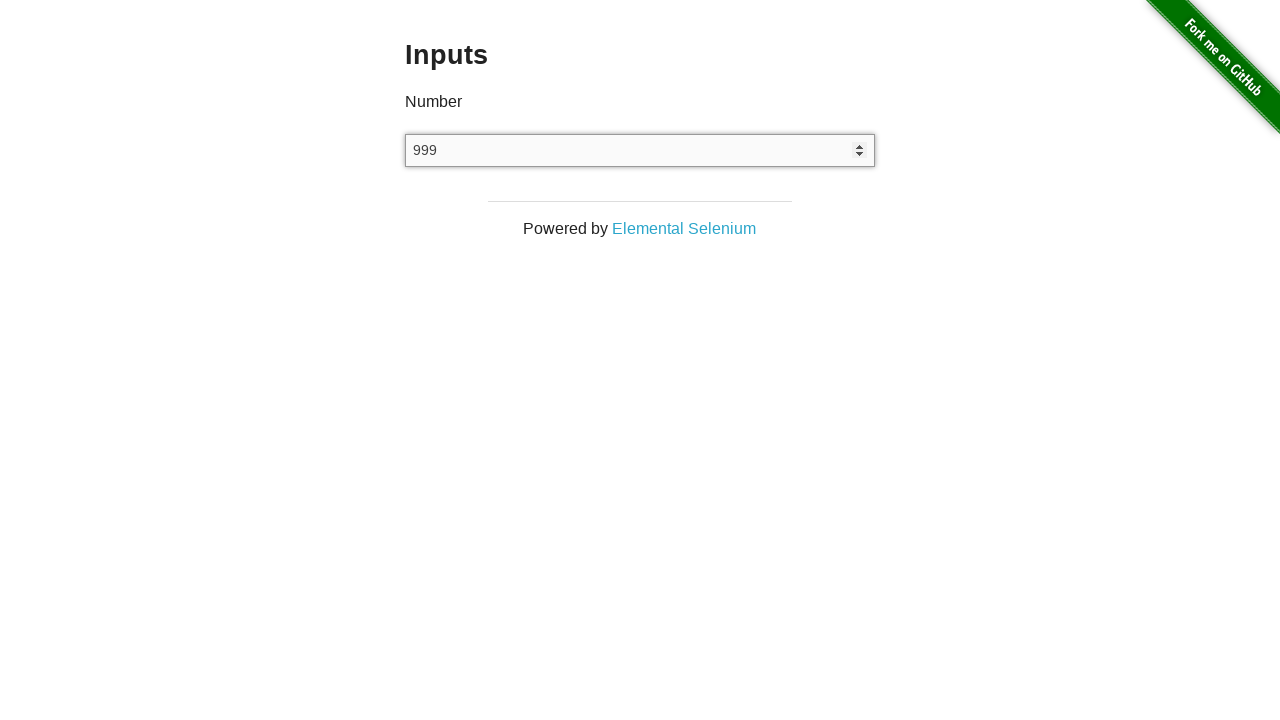